Tests form submission functionality by filling in name, email, and address fields on the DemoQA text box form and verifying the input values

Starting URL: http://demoqa.com/text-box

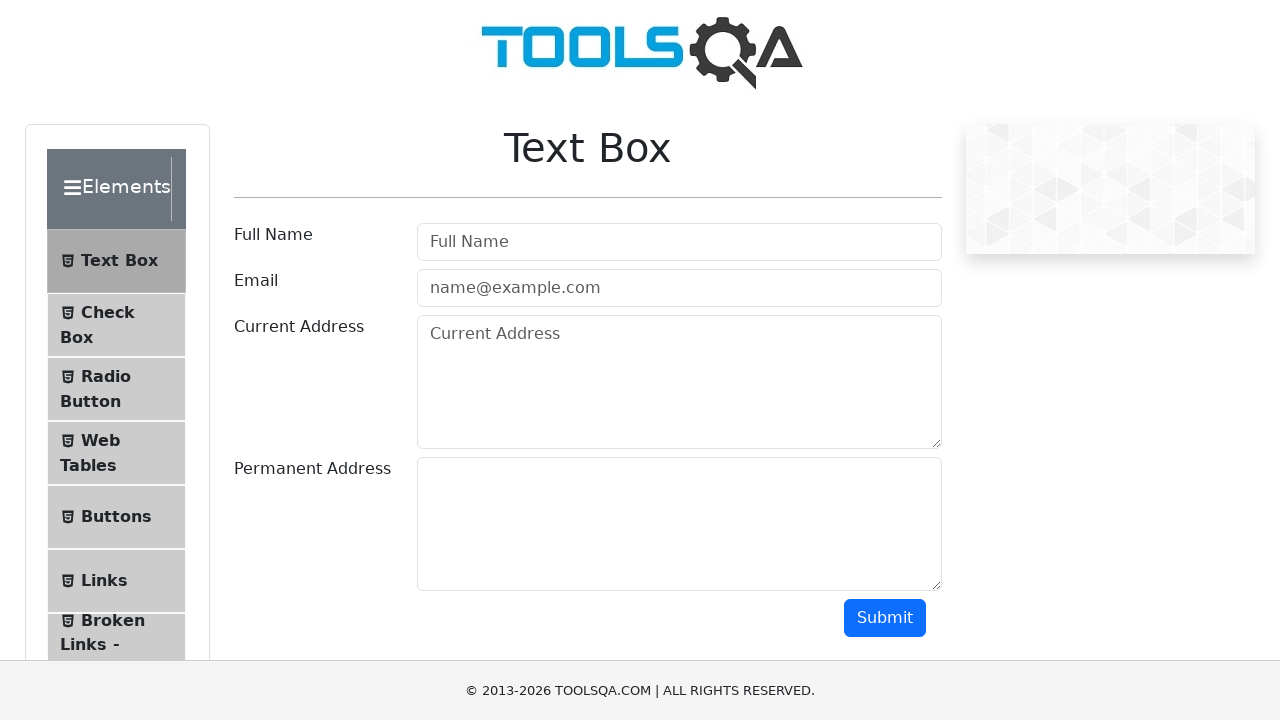

Filled full name field with 'Automation' on #userName
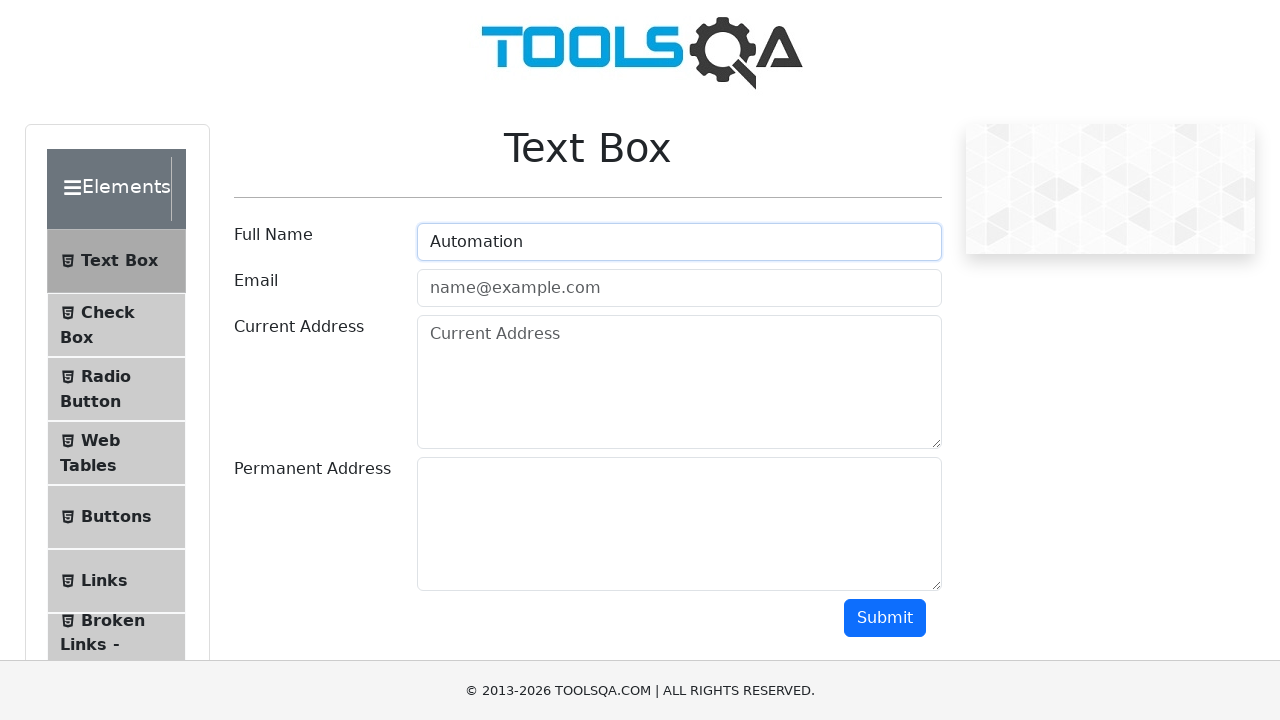

Filled email field with 'Testing@gmail.com' on #userEmail
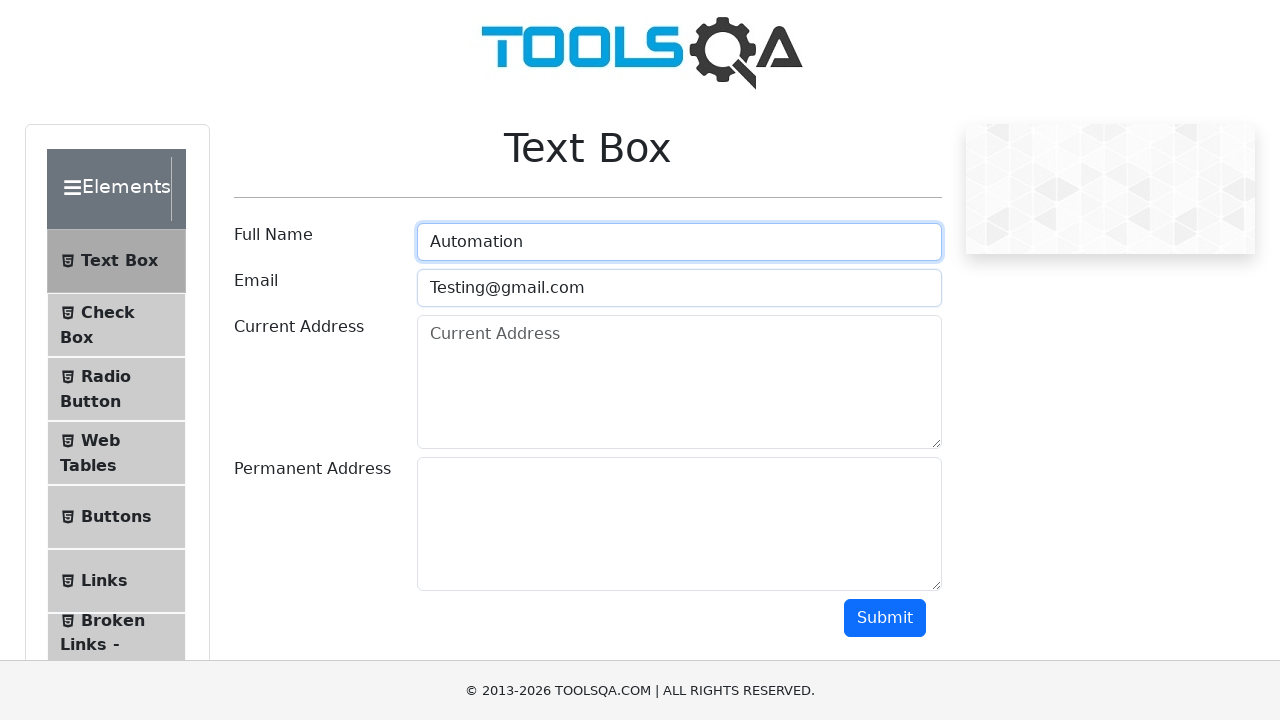

Filled current address field with 'Testing Current Address' on #currentAddress
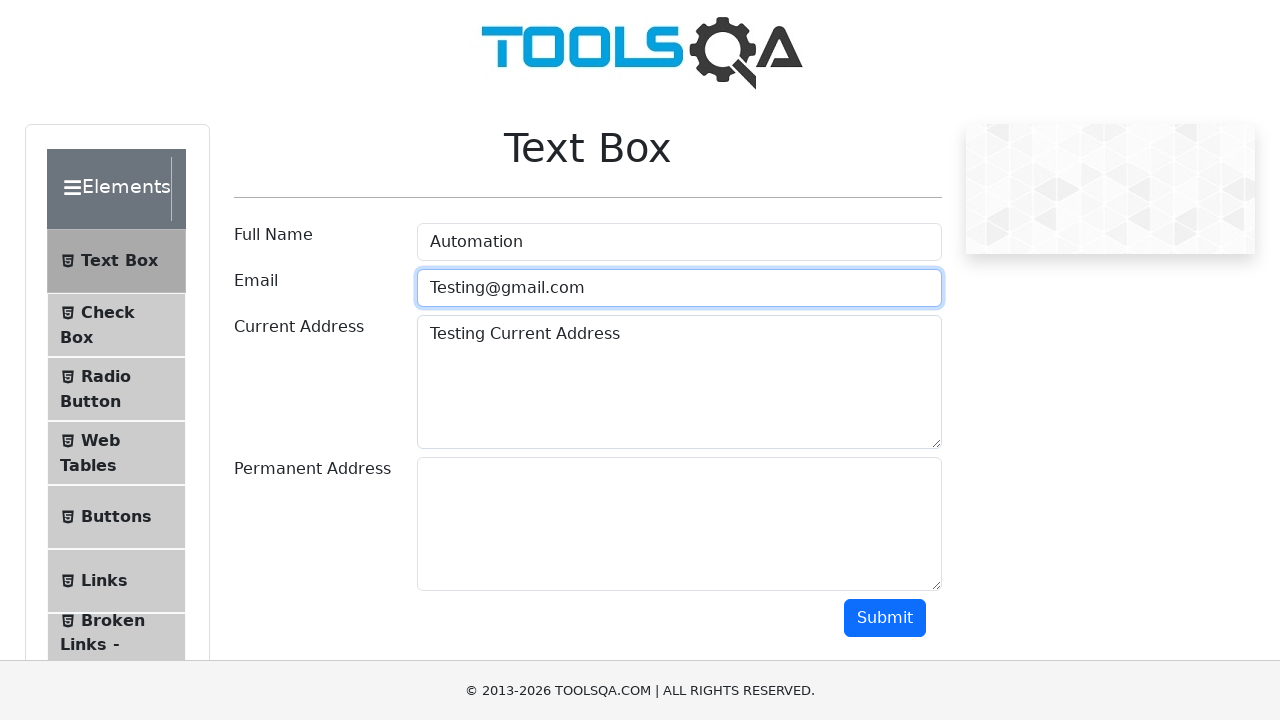

Filled permanent address field with 'Testing Permanent Address' on #permanentAddress
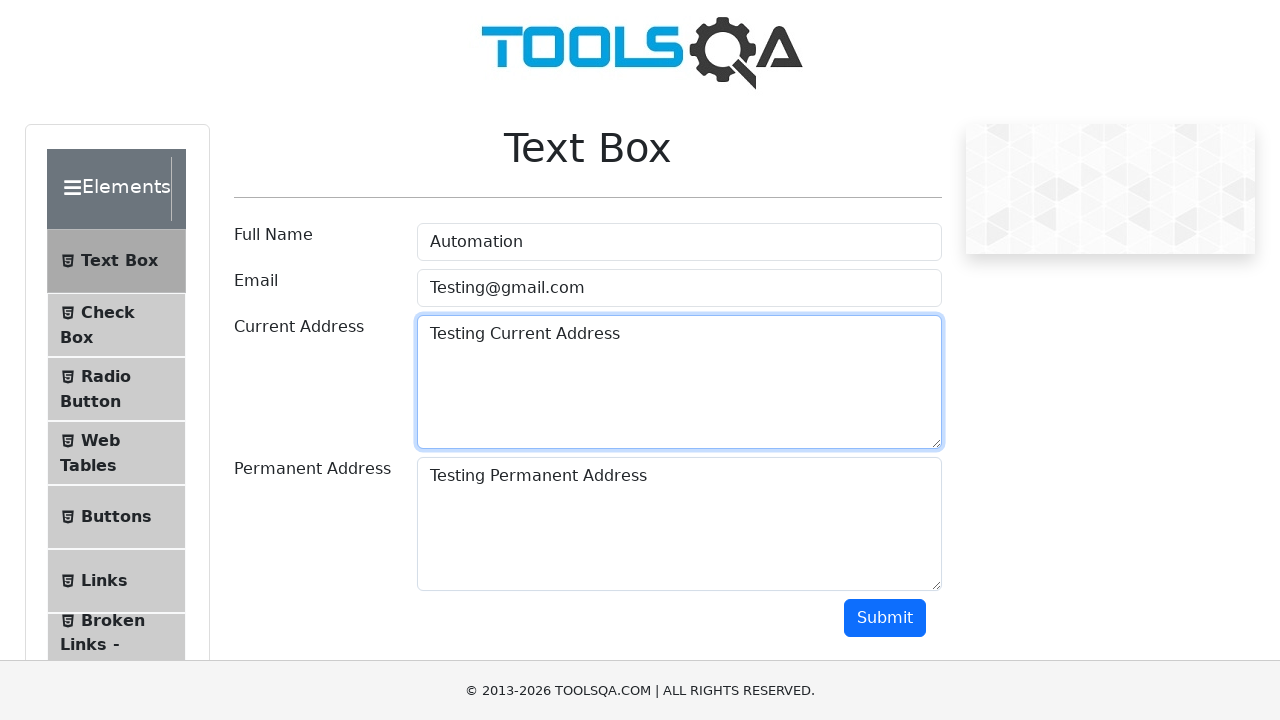

Clicked submit button to submit the form at (885, 618) on #submit
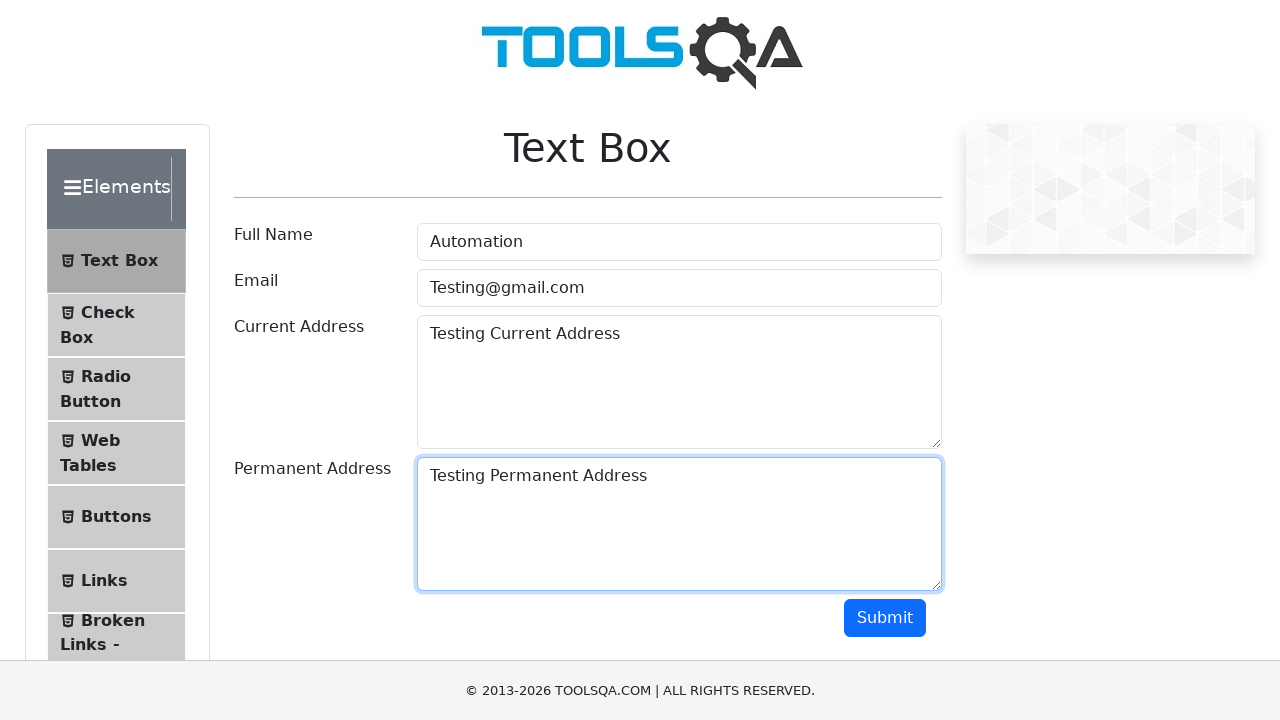

Waited 1000ms for form submission to complete
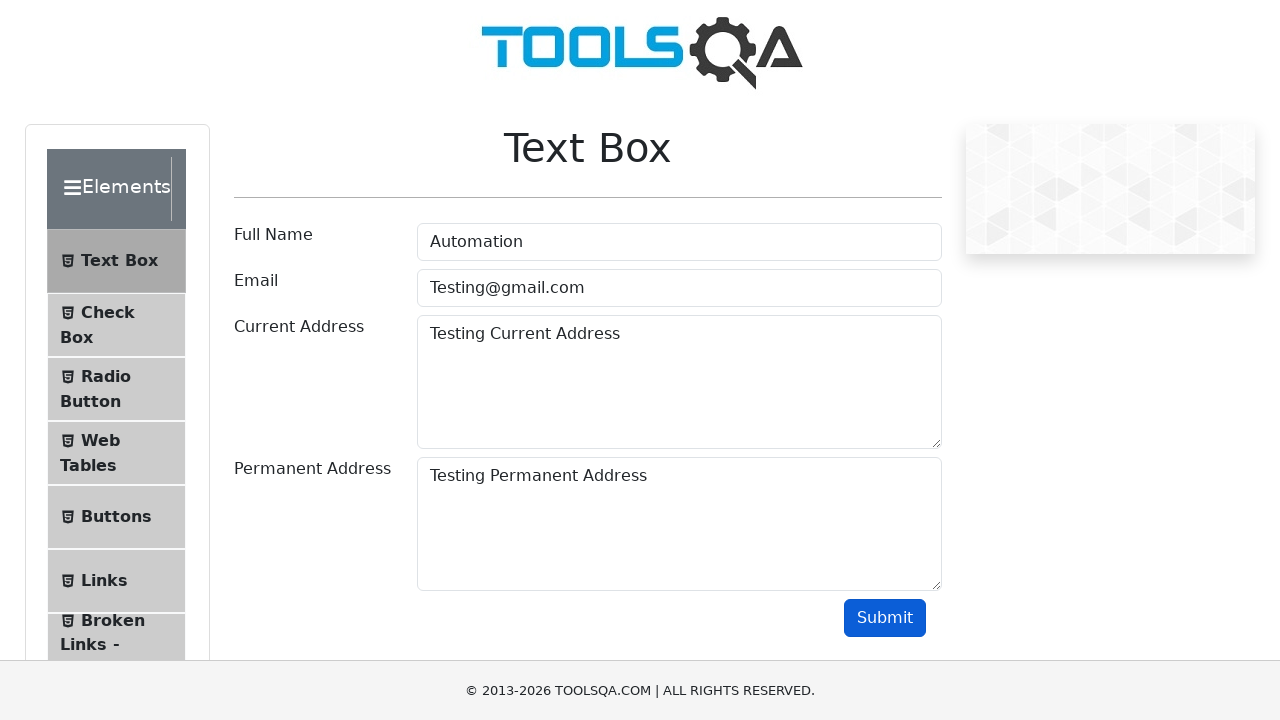

Verified full name field value equals 'Automation'
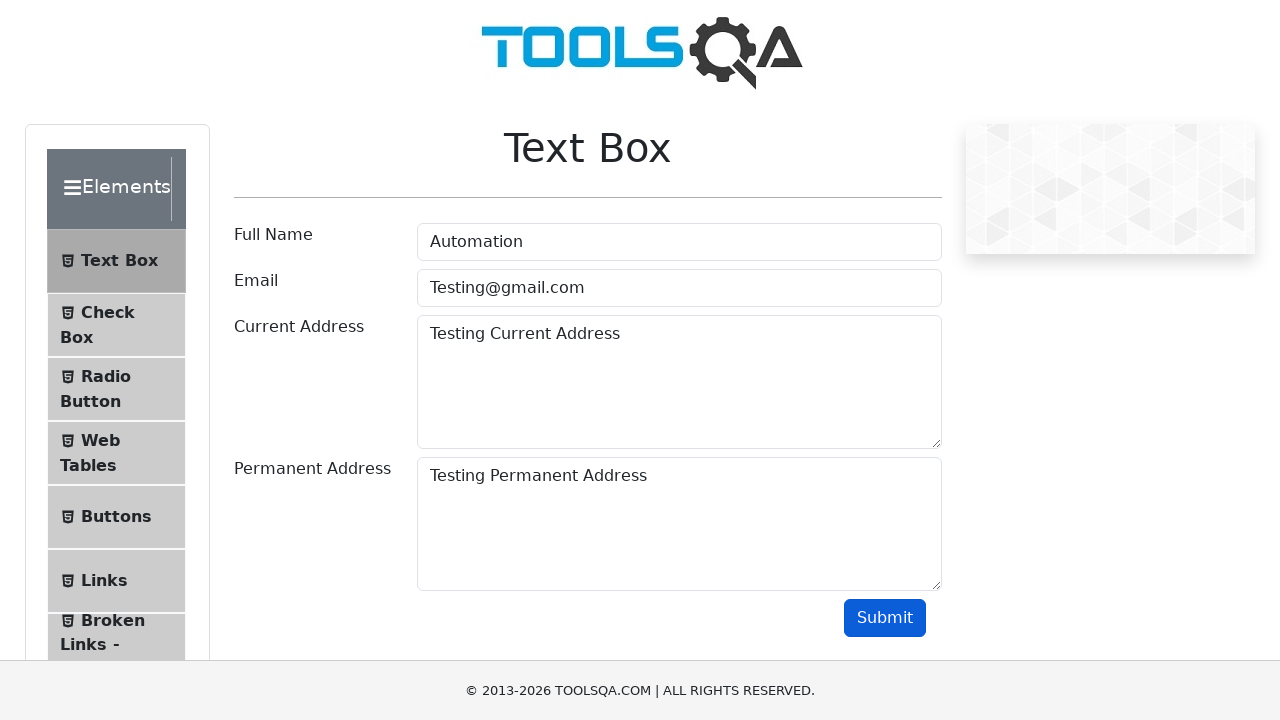

Verified email field value contains 'Testing'
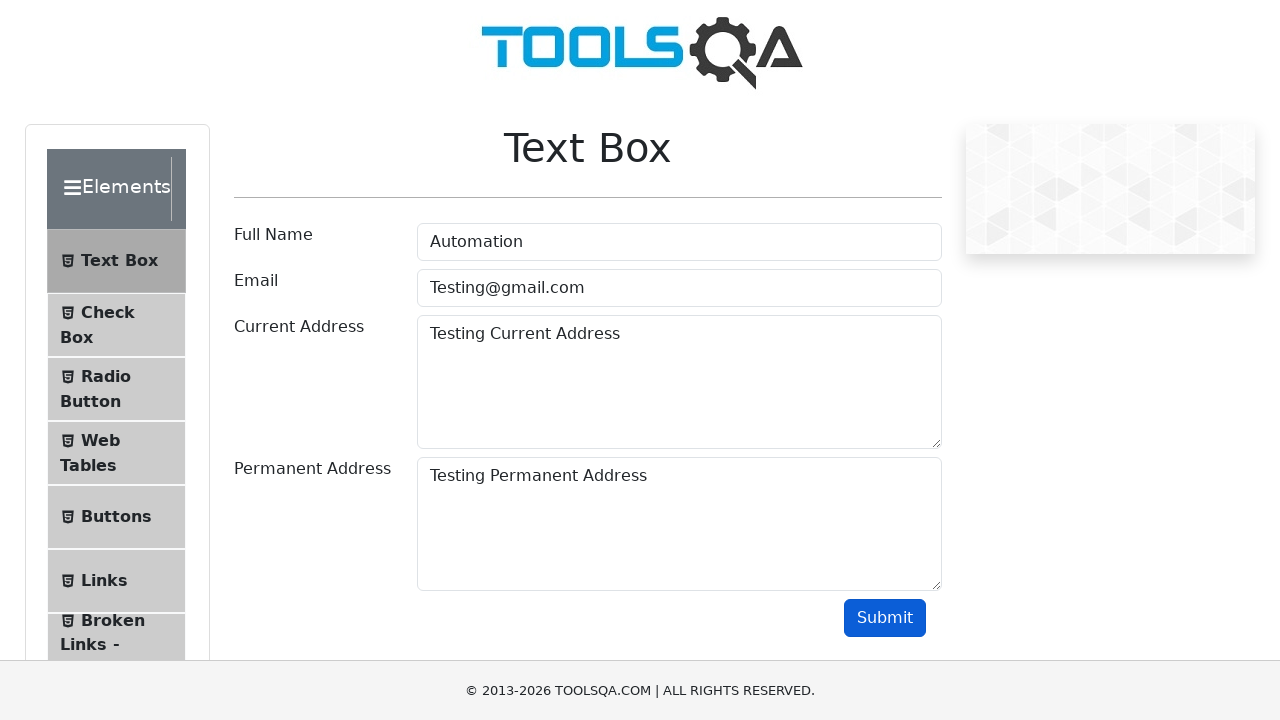

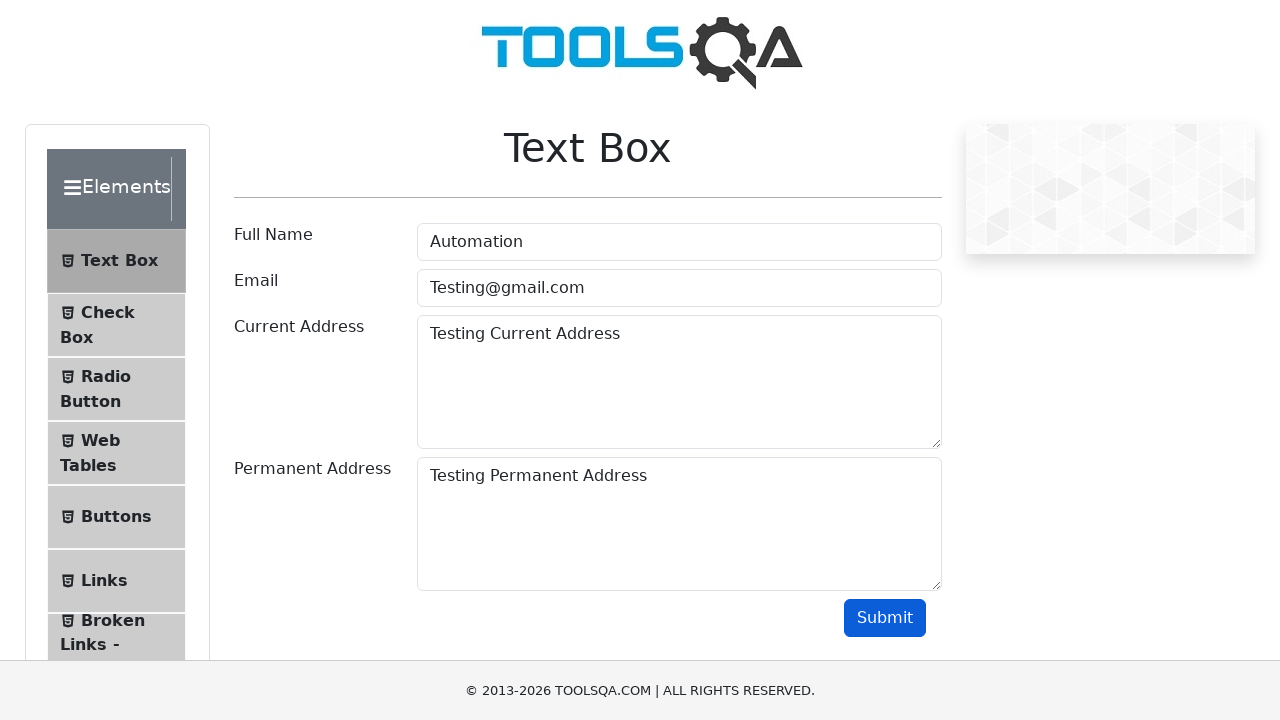